Tests that the todo counter displays the correct number as items are added

Starting URL: https://demo.playwright.dev/todomvc

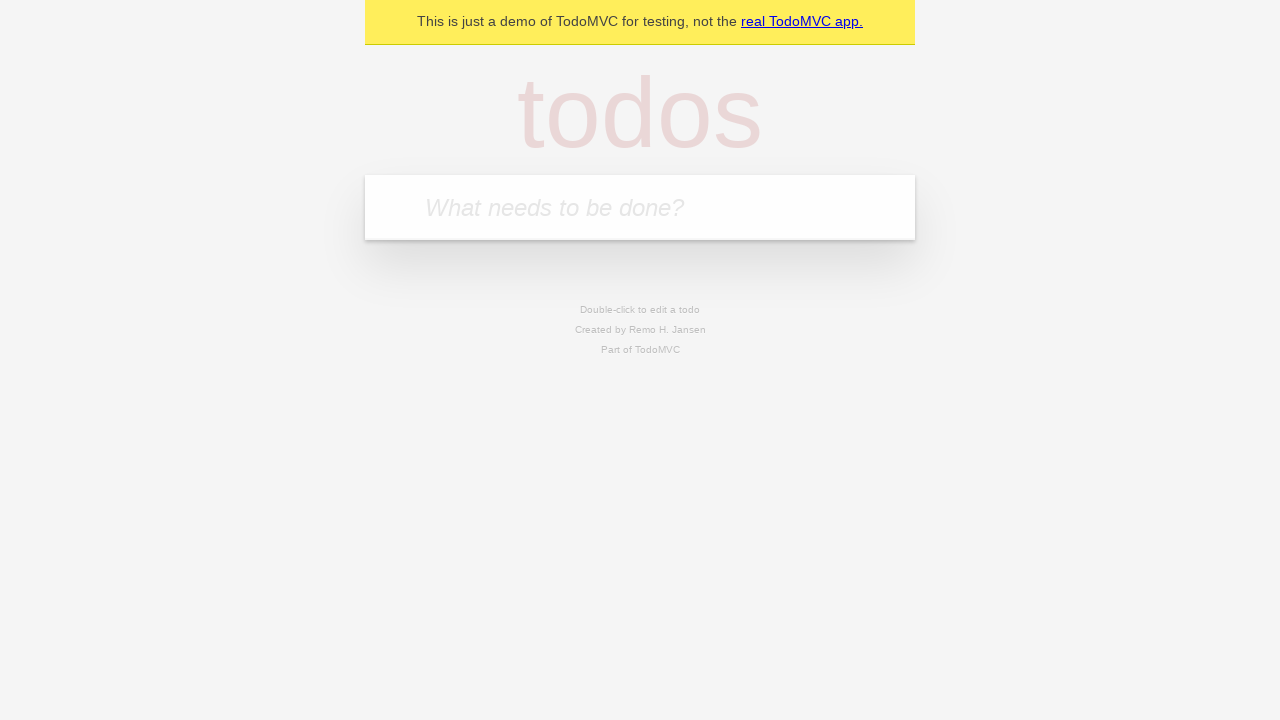

Located the 'What needs to be done?' input field
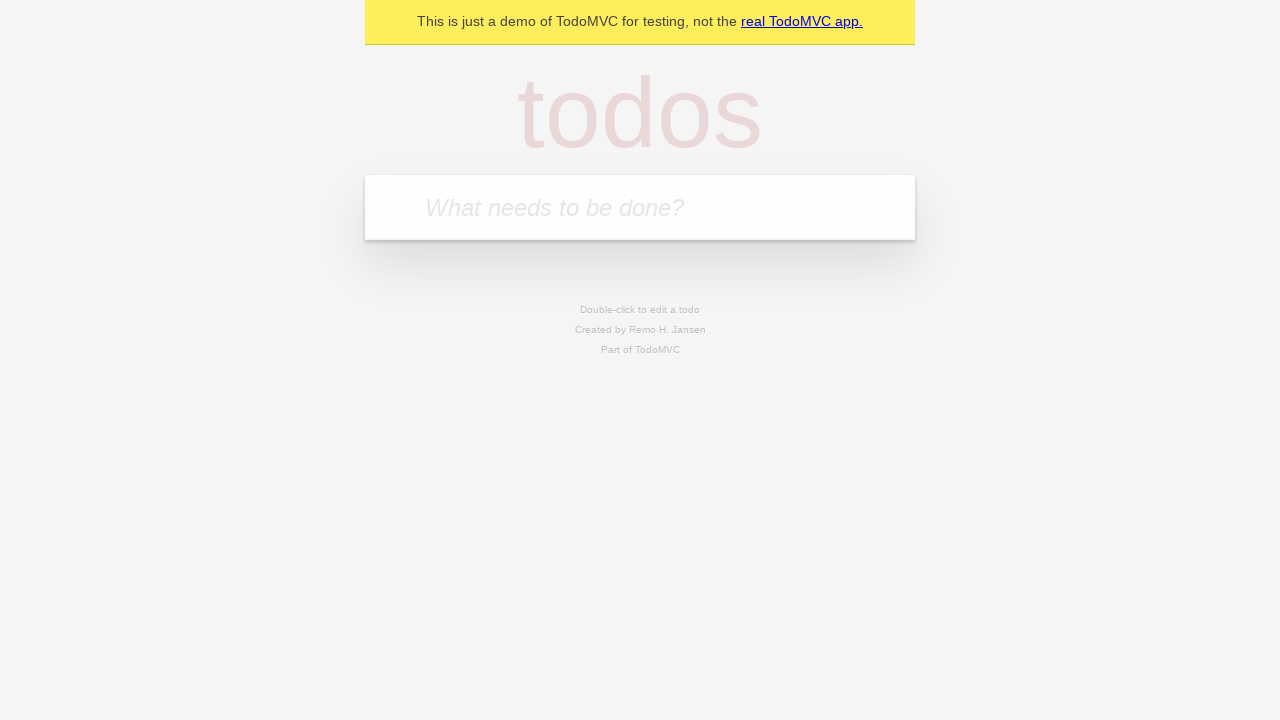

Filled input field with 'buy some cheese' on internal:attr=[placeholder="What needs to be done?"i]
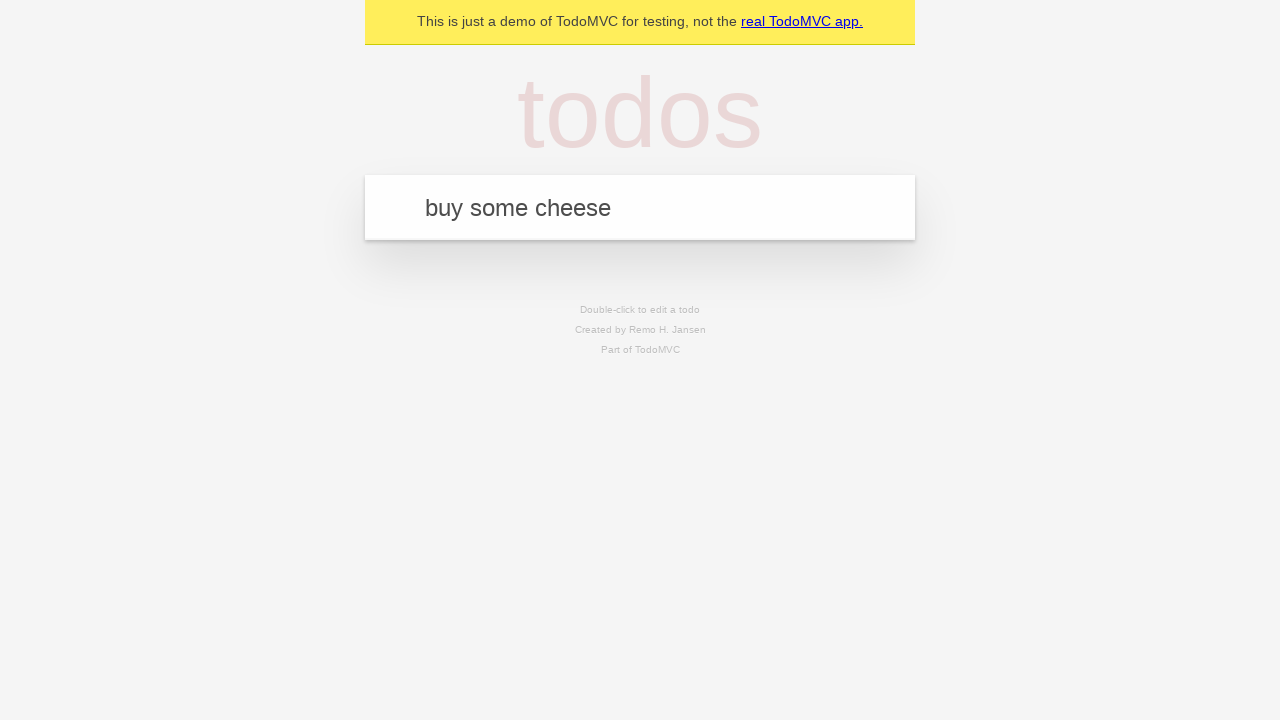

Pressed Enter to create first todo item on internal:attr=[placeholder="What needs to be done?"i]
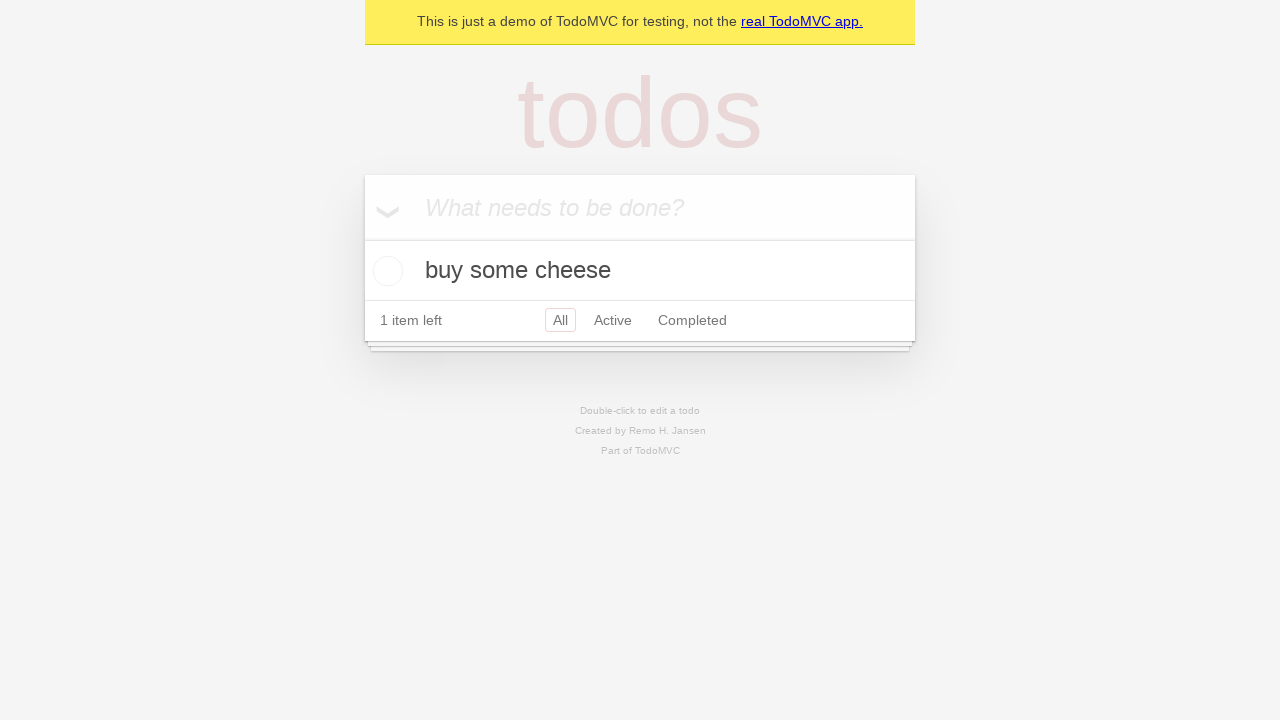

Waited for todo counter to appear showing 1 item
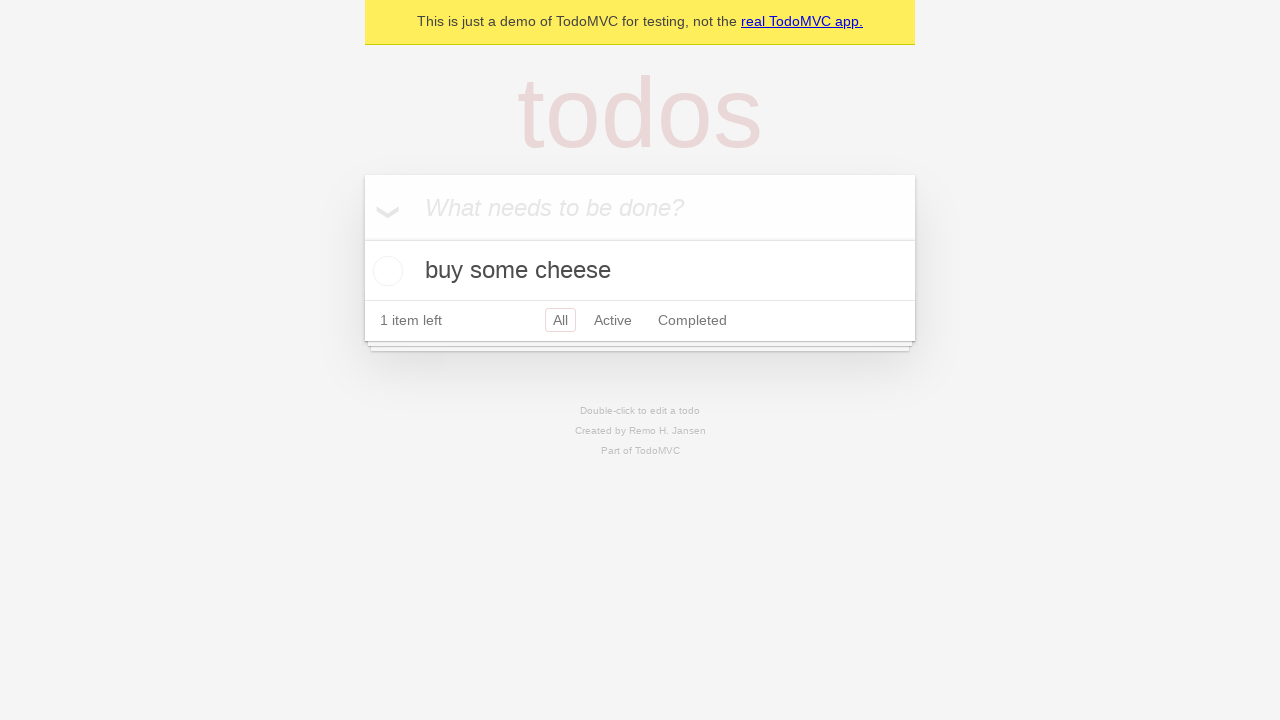

Filled input field with 'feed the cat' on internal:attr=[placeholder="What needs to be done?"i]
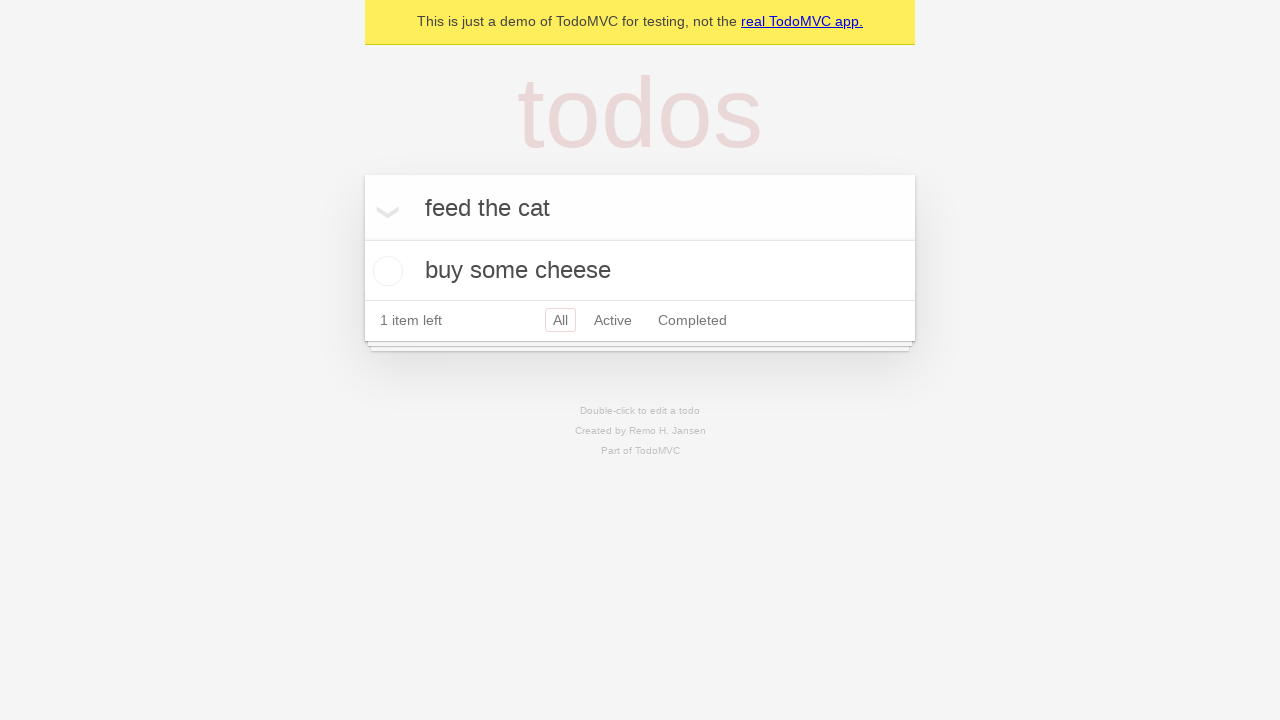

Pressed Enter to create second todo item on internal:attr=[placeholder="What needs to be done?"i]
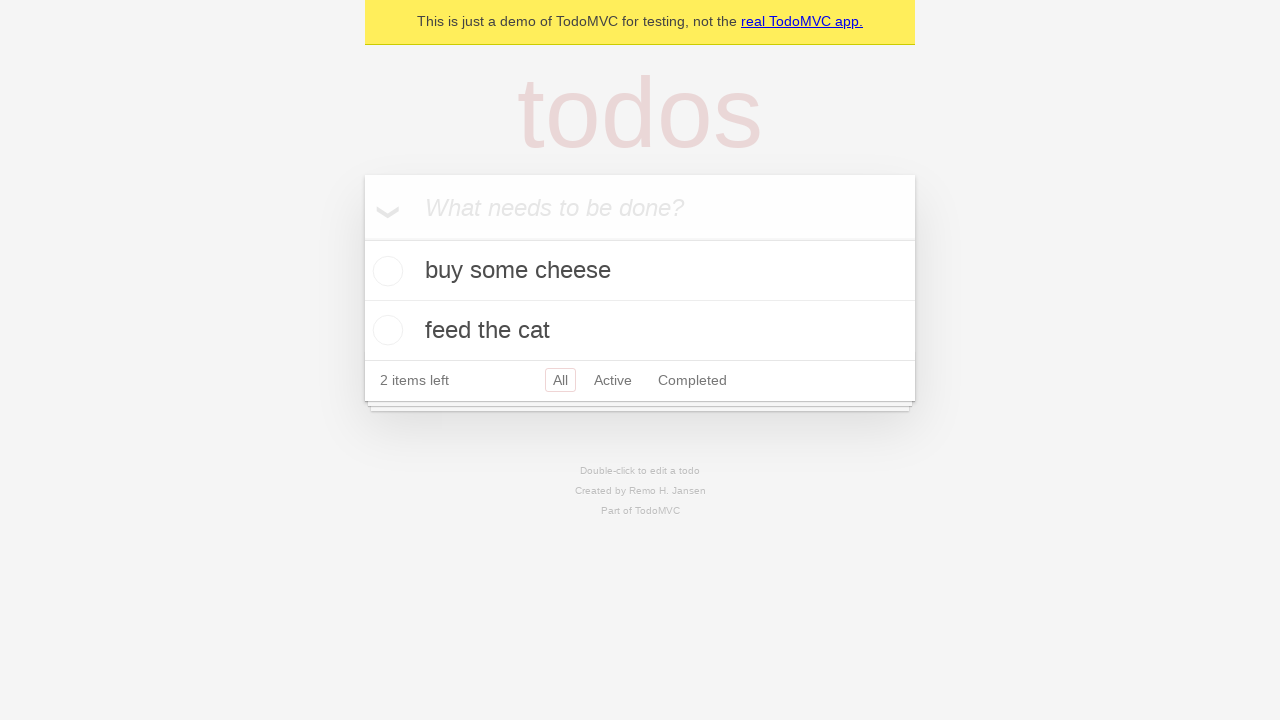

Waited for todo counter to update showing 2 items
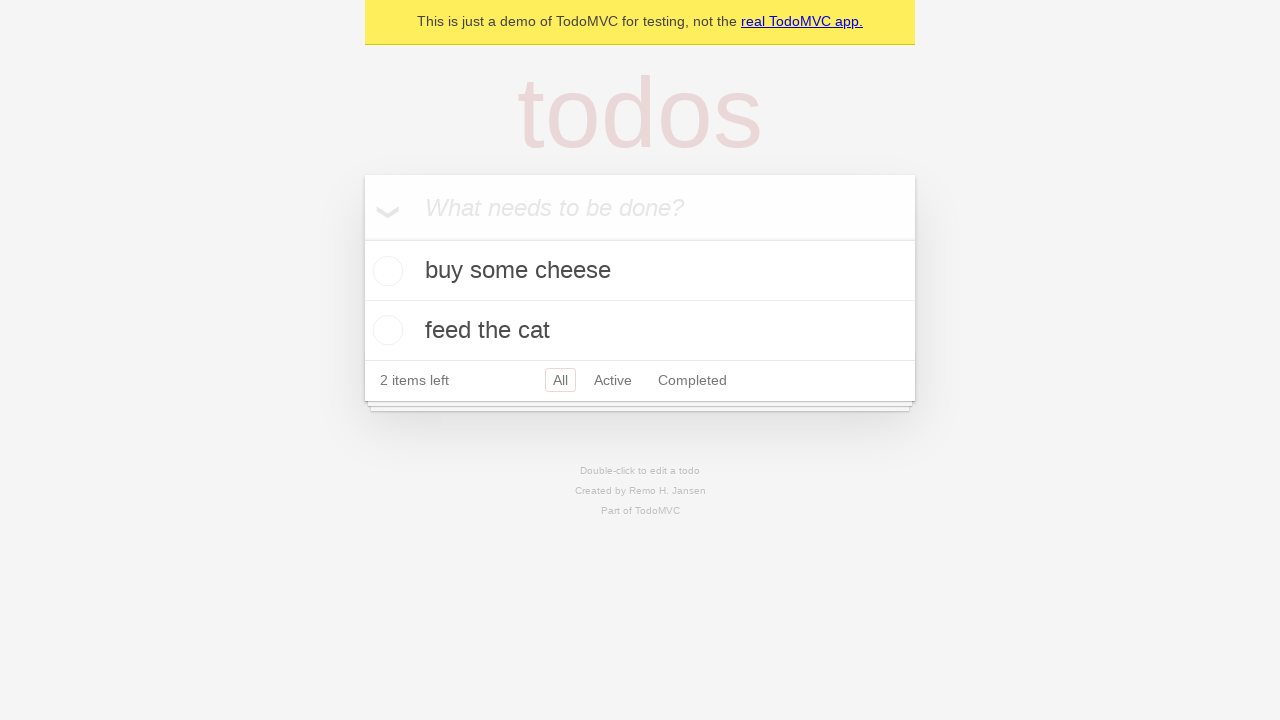

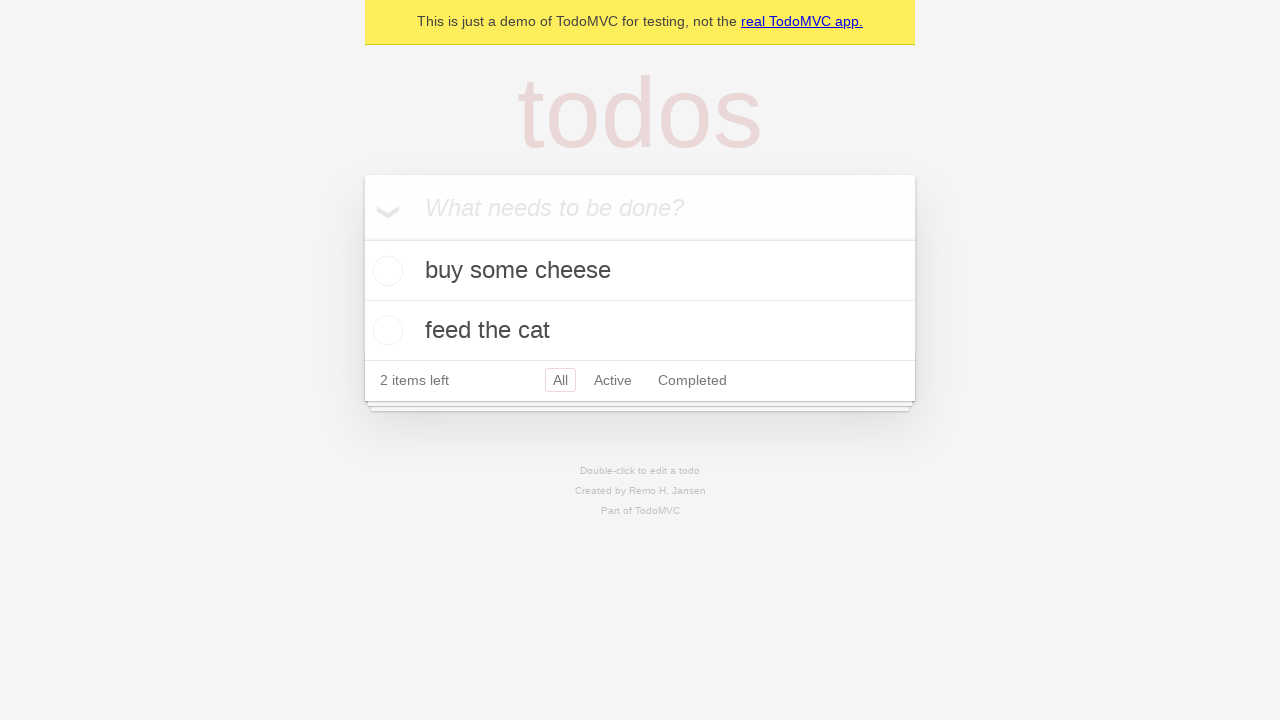